Tests that the Clear completed button is hidden when no items are completed

Starting URL: https://demo.playwright.dev/todomvc

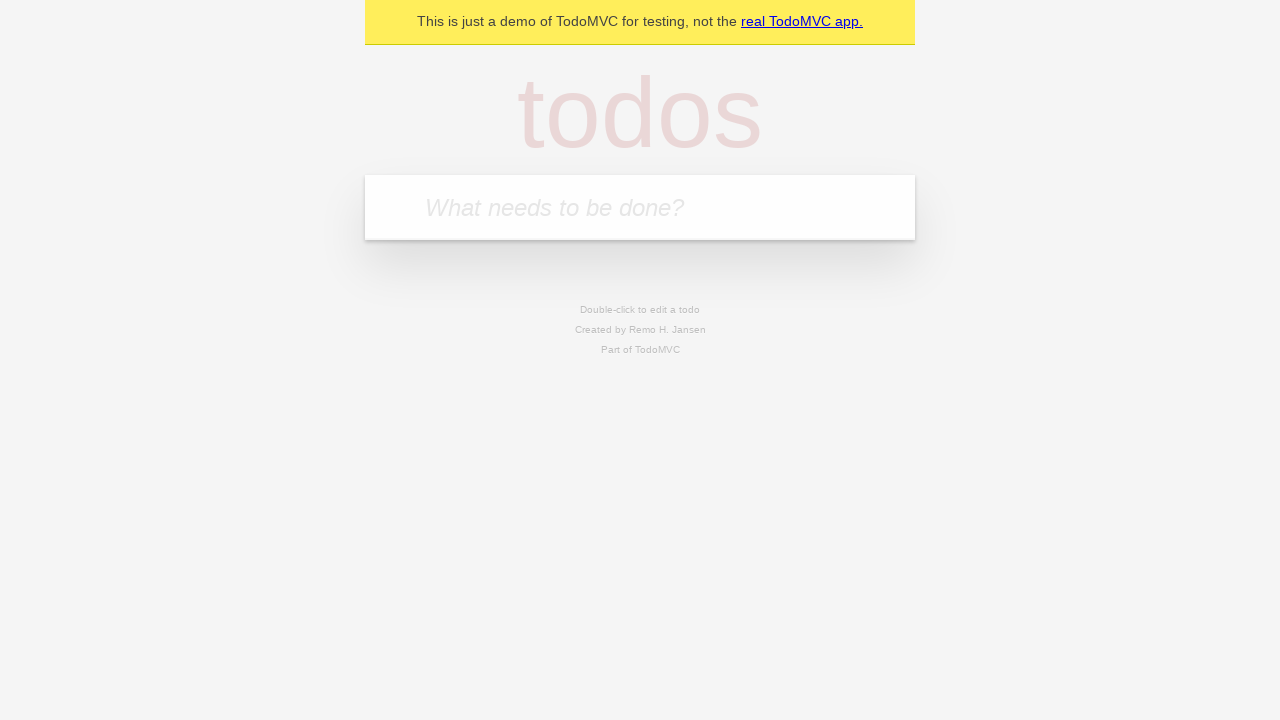

Filled todo input with 'buy some cheese' on internal:attr=[placeholder="What needs to be done?"i]
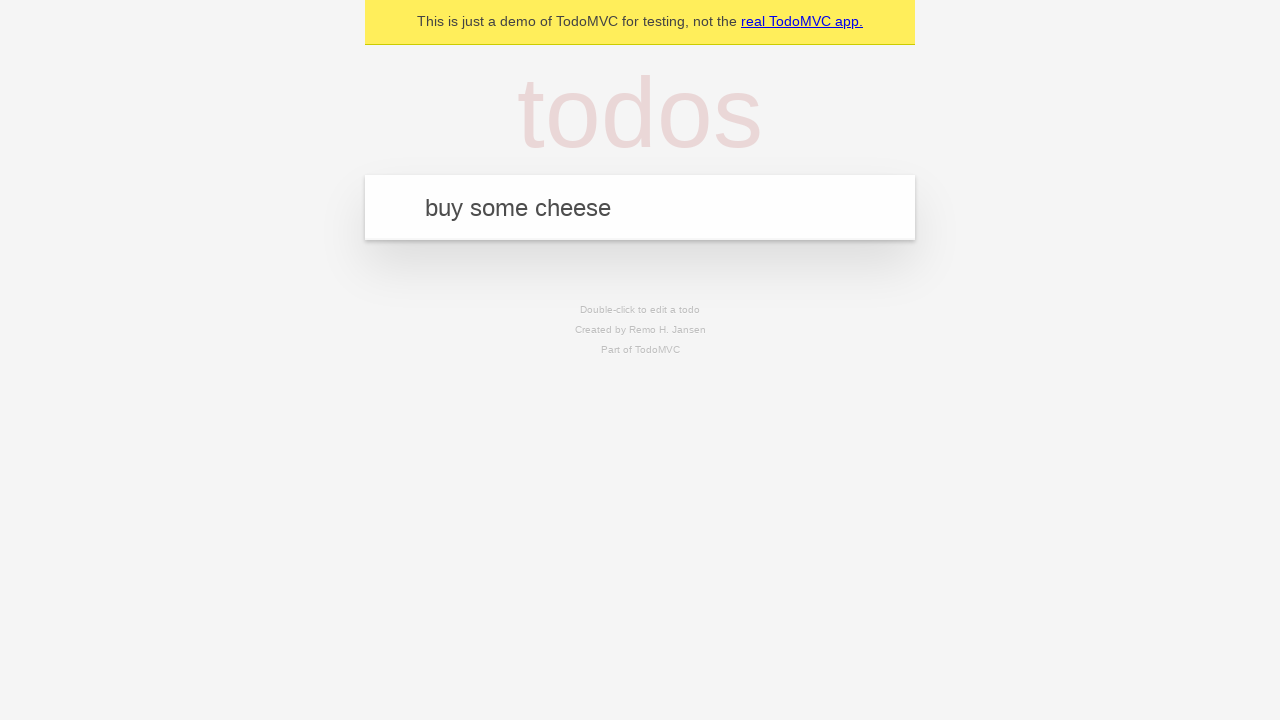

Pressed Enter to create first todo on internal:attr=[placeholder="What needs to be done?"i]
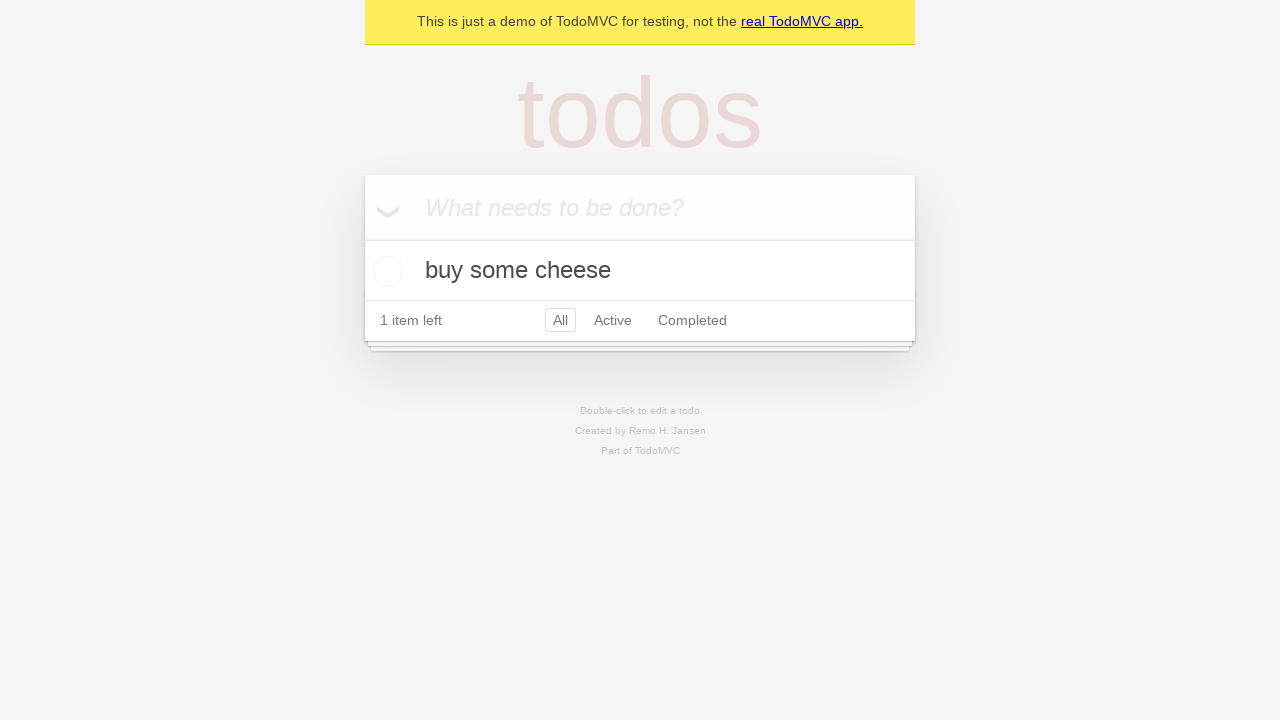

Filled todo input with 'feed the cat' on internal:attr=[placeholder="What needs to be done?"i]
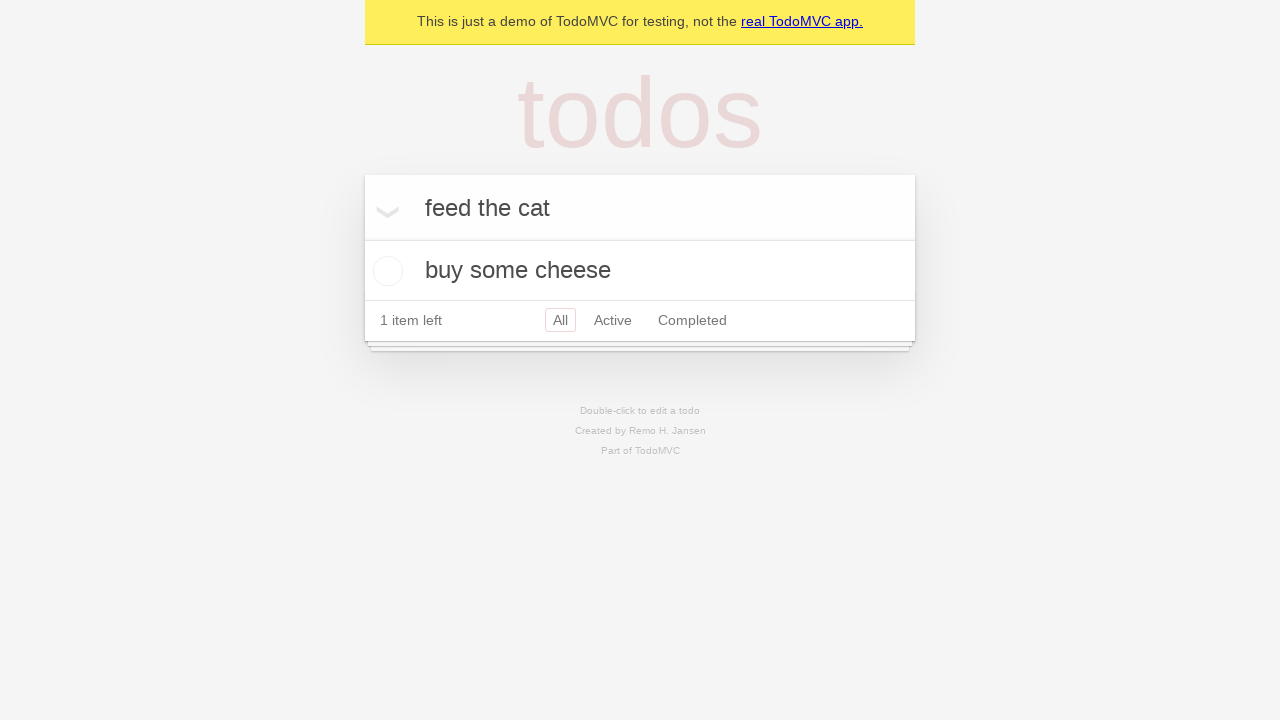

Pressed Enter to create second todo on internal:attr=[placeholder="What needs to be done?"i]
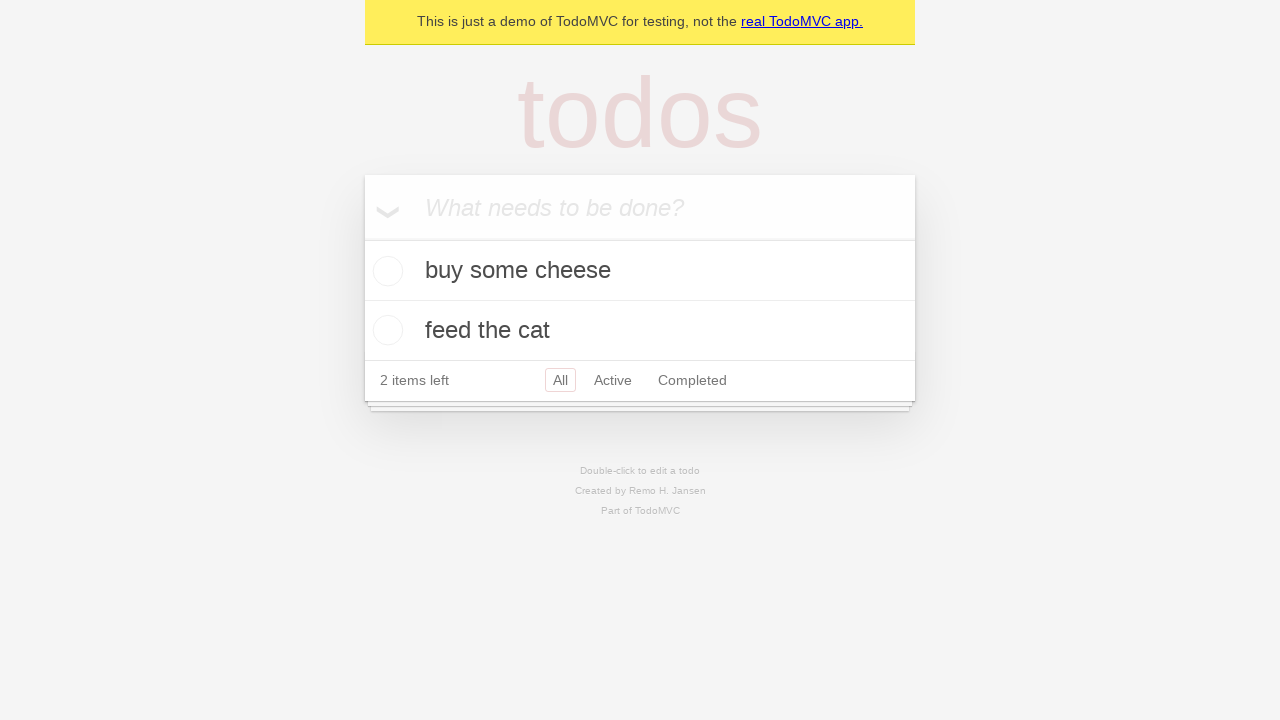

Filled todo input with 'book a doctors appointment' on internal:attr=[placeholder="What needs to be done?"i]
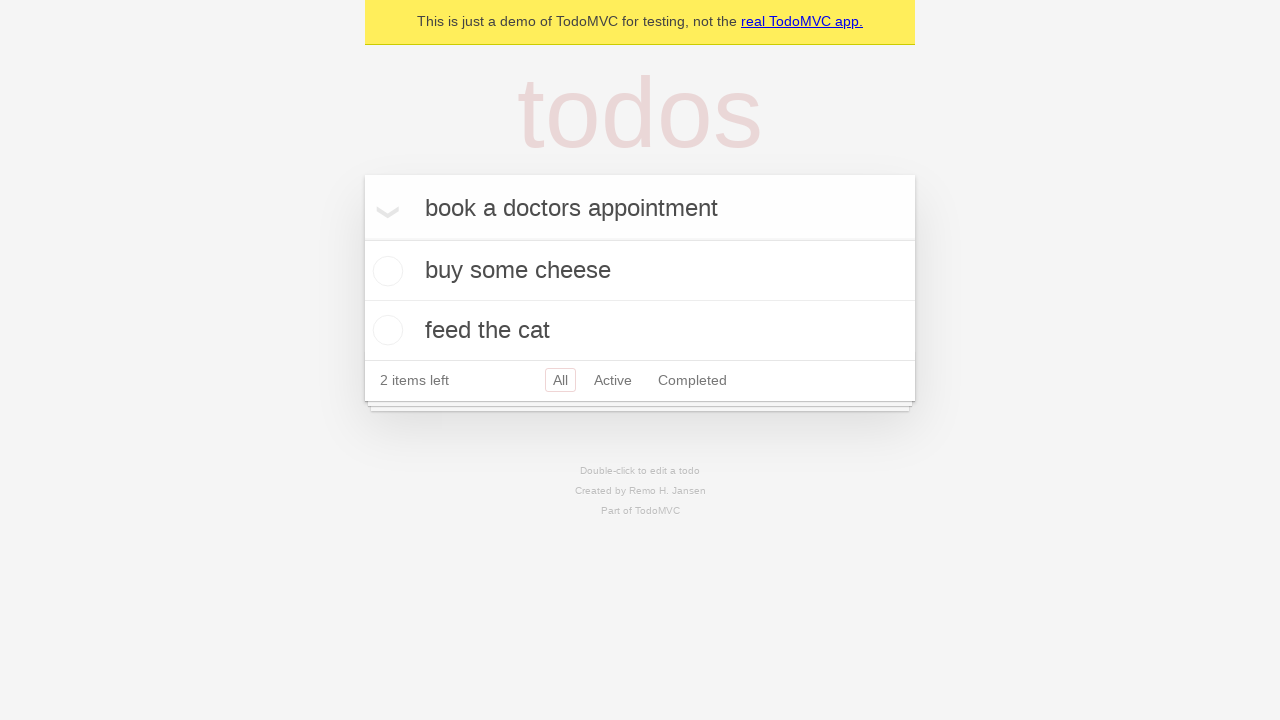

Pressed Enter to create third todo on internal:attr=[placeholder="What needs to be done?"i]
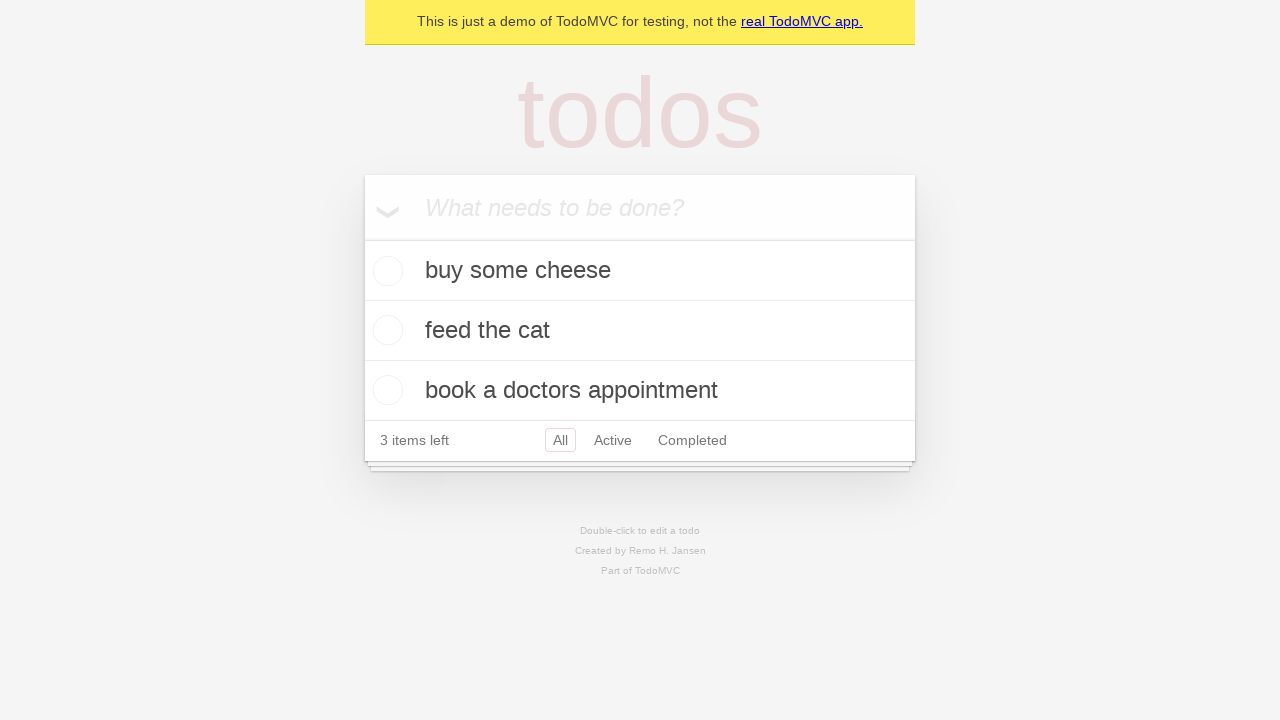

Marked first todo as completed at (385, 271) on .todo-list li .toggle >> nth=0
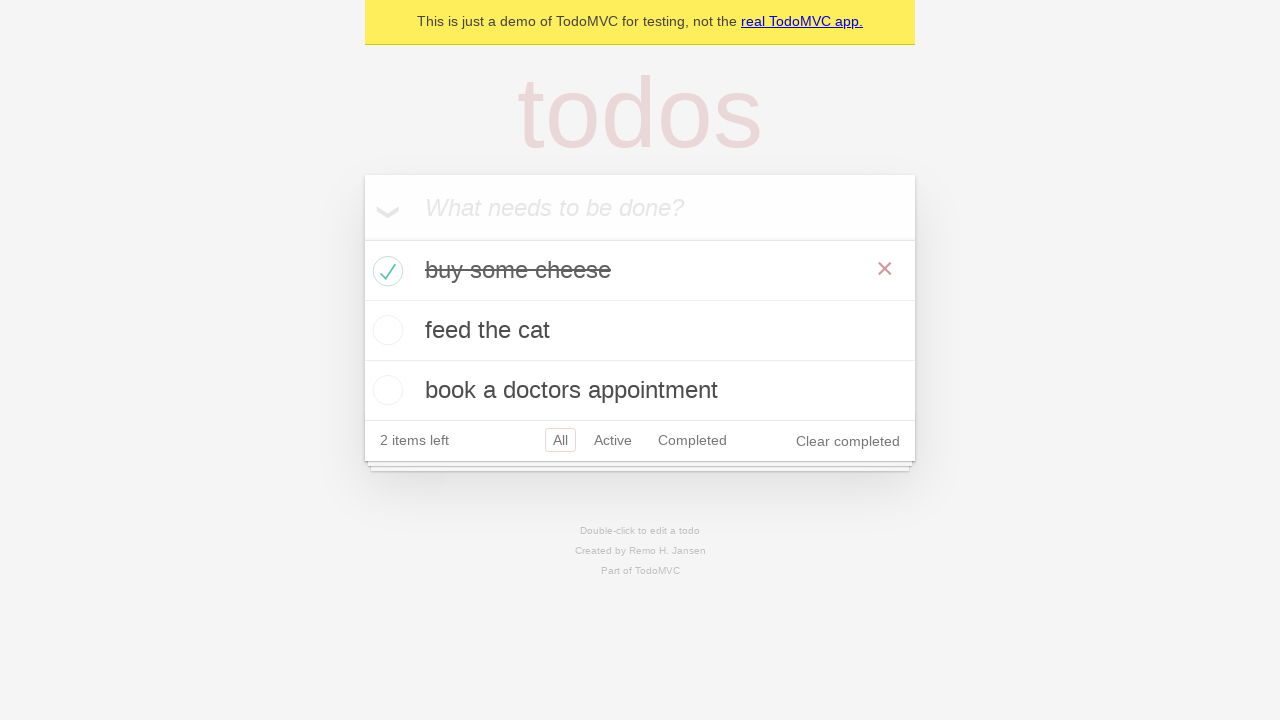

Clicked 'Clear completed' button to remove completed item at (848, 441) on internal:role=button[name="Clear completed"i]
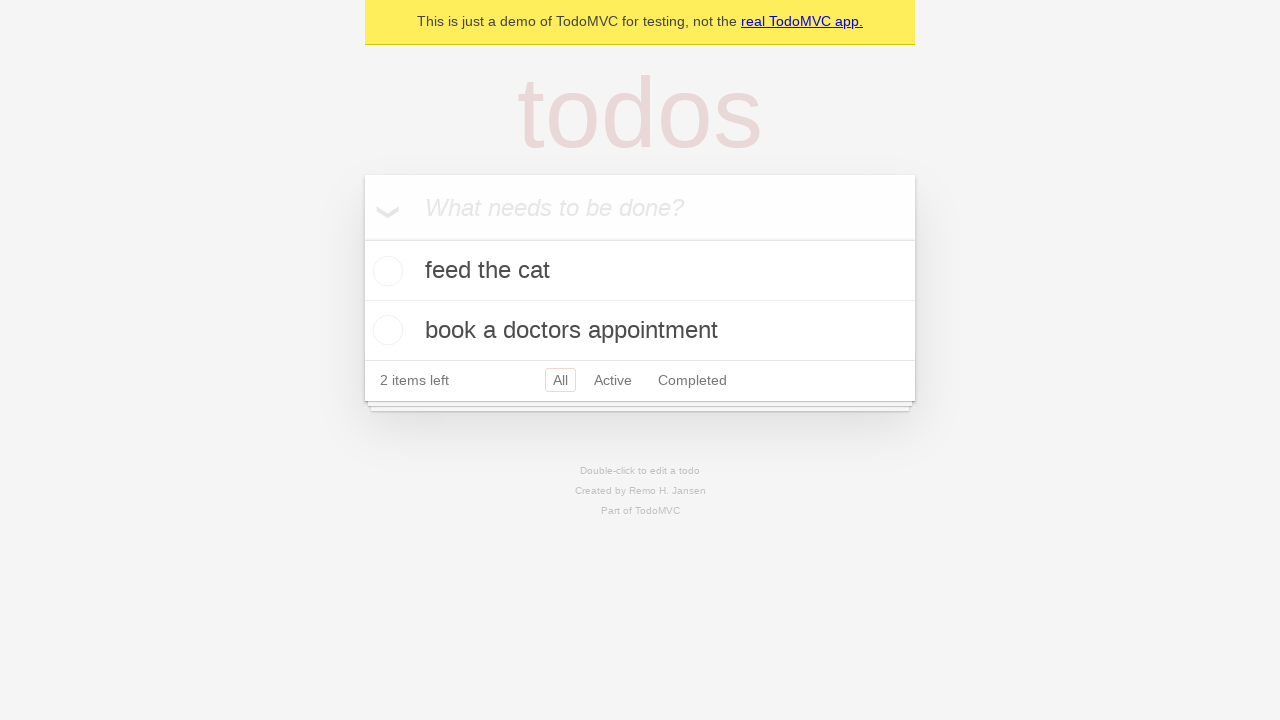

Waited 500ms for UI to update after clearing completed items
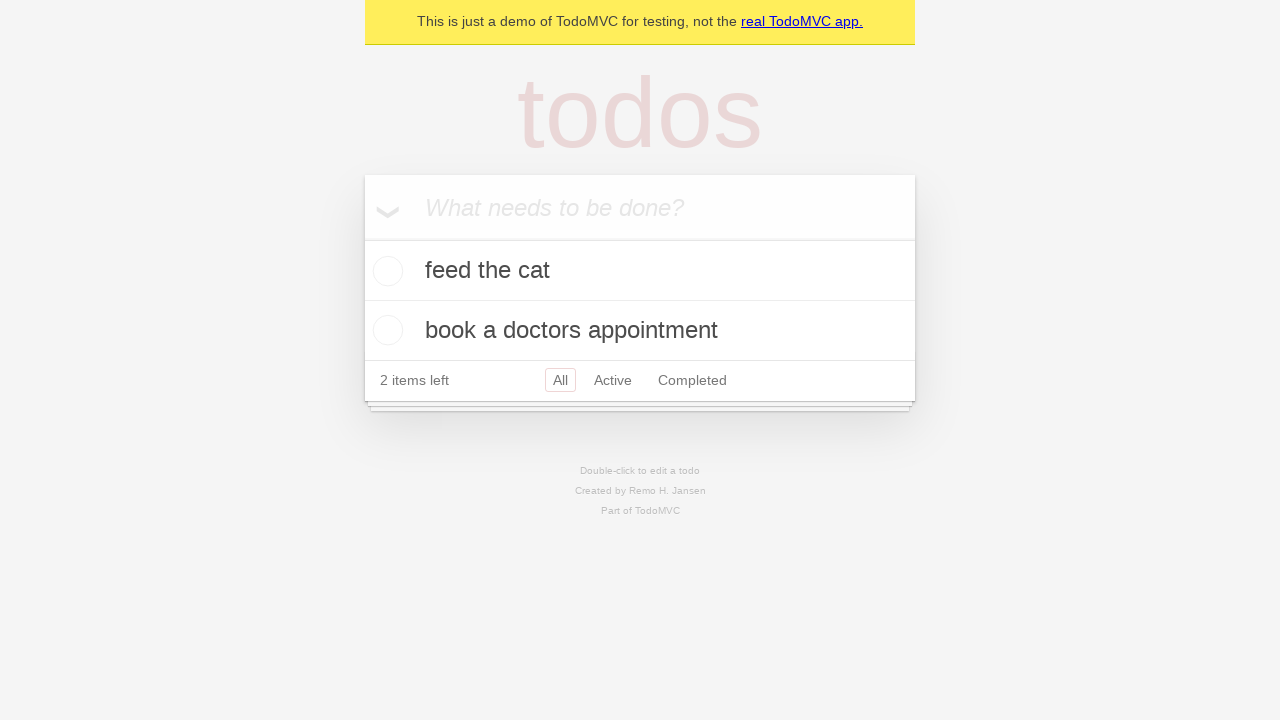

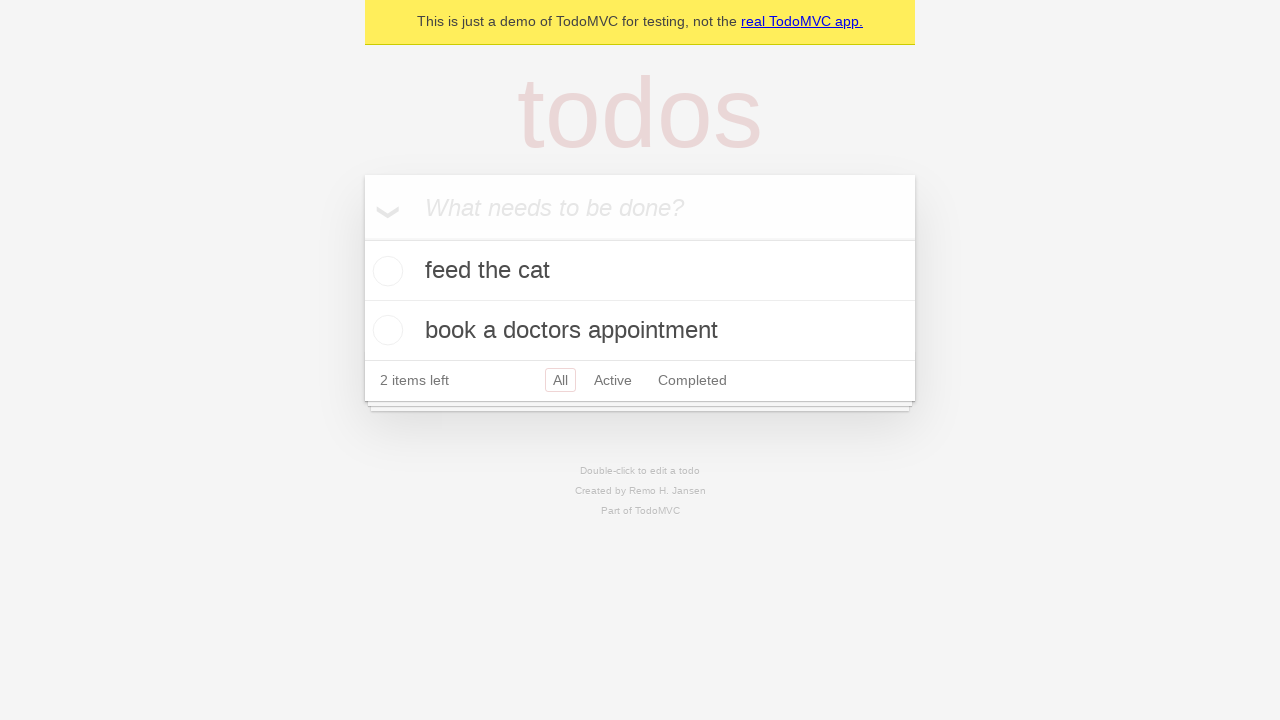